Tests browser tab functionality by navigating to a test page, clicking a button multiple times to open new tabs, then switching between all open tabs.

Starting URL: https://automationtesting.co.uk

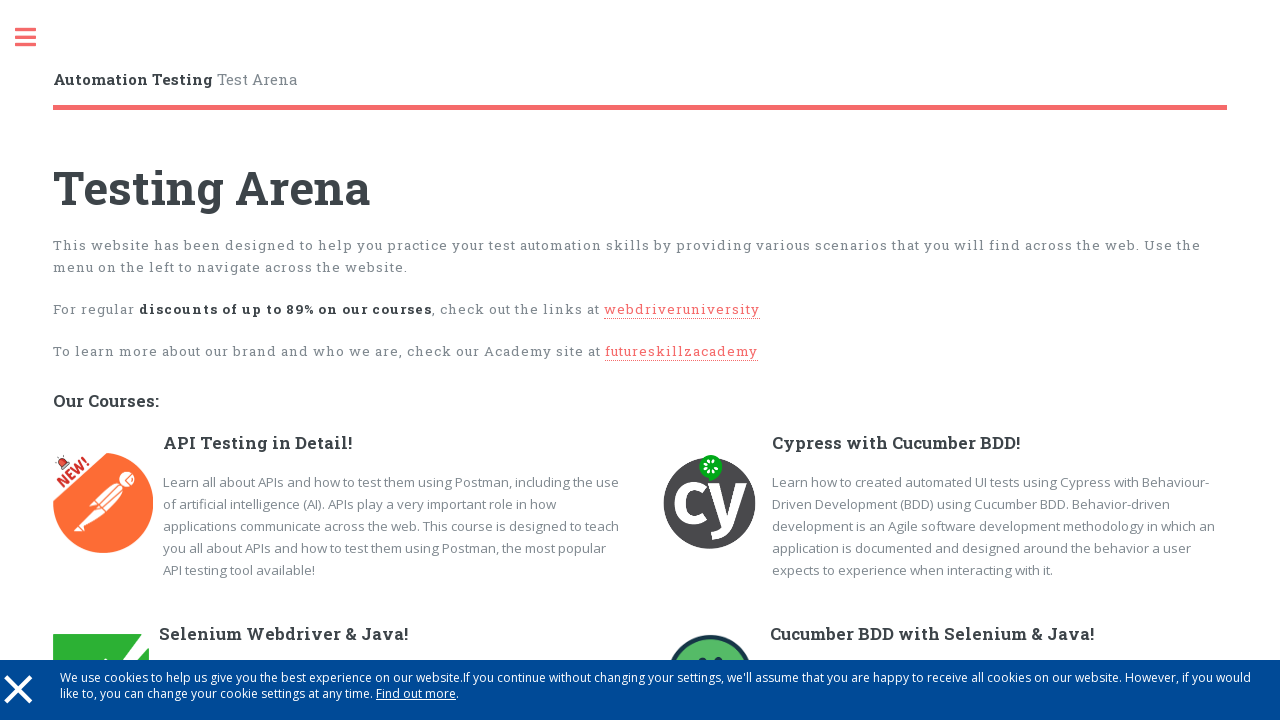

Clicked toggle menu to reveal navigation at (36, 38) on .toggle
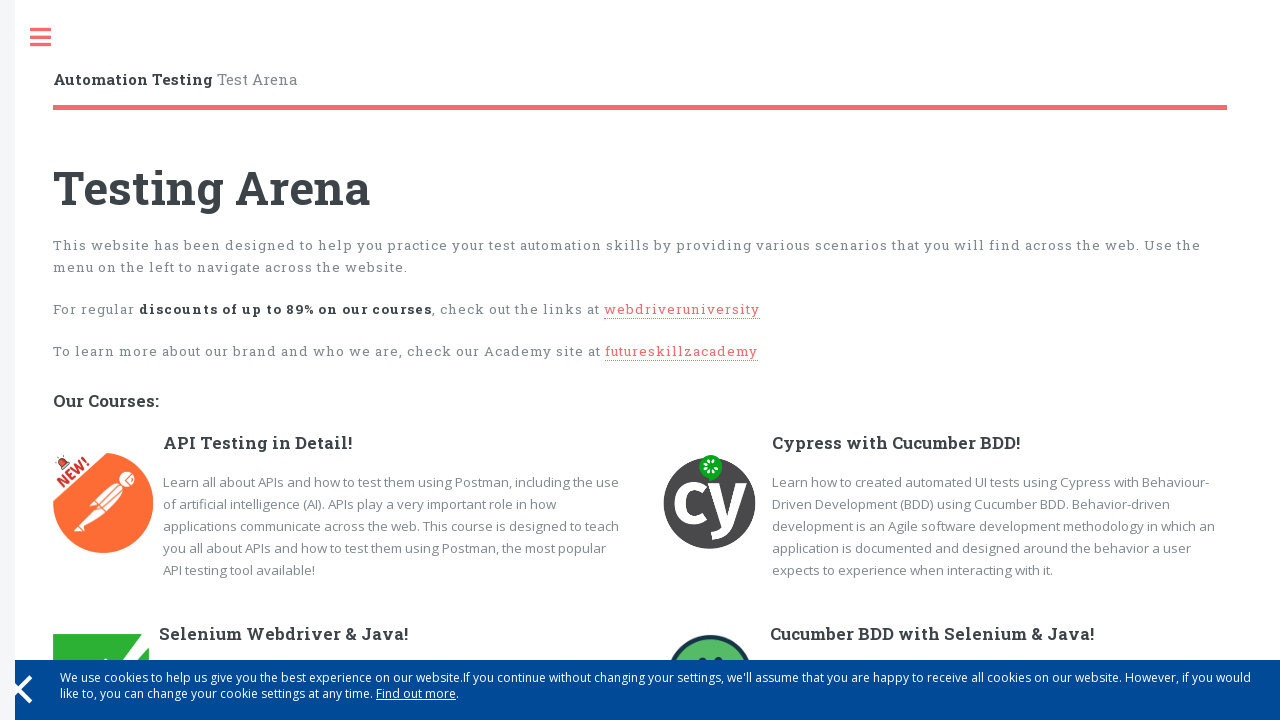

Clicked on browser tabs test page link at (144, 238) on [href='browserTabs.html']
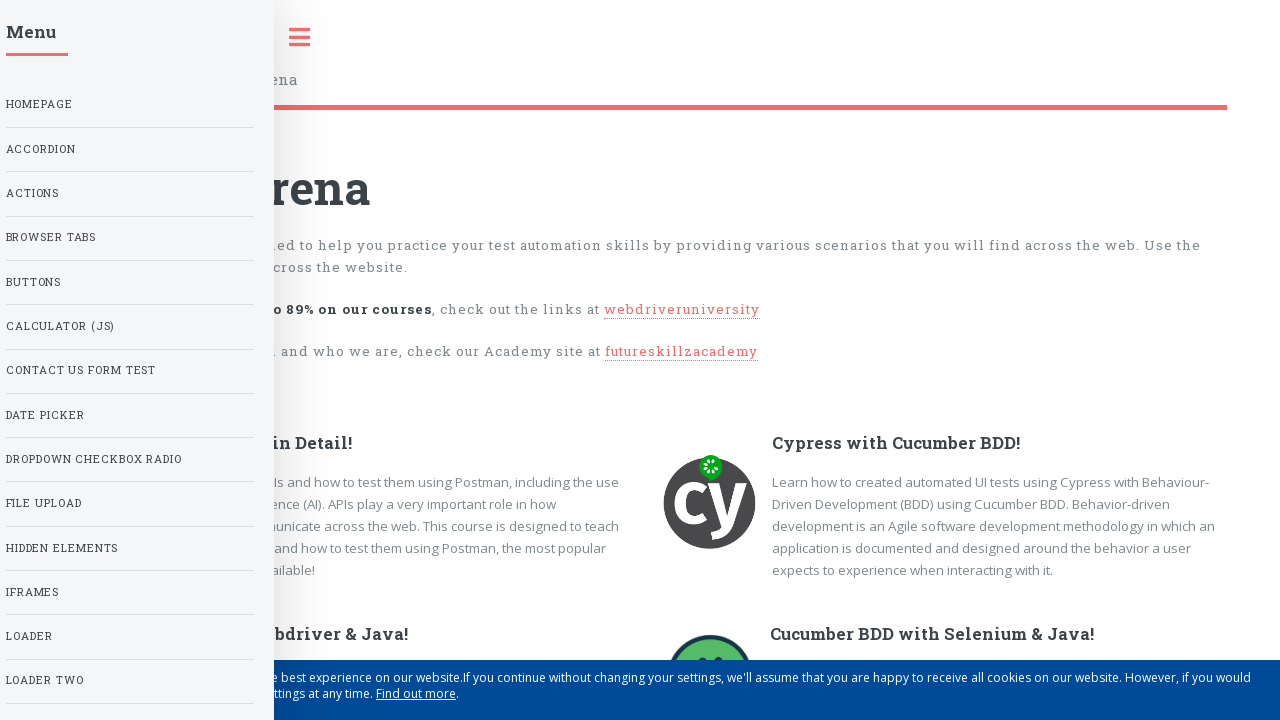

Browser tabs test page loaded
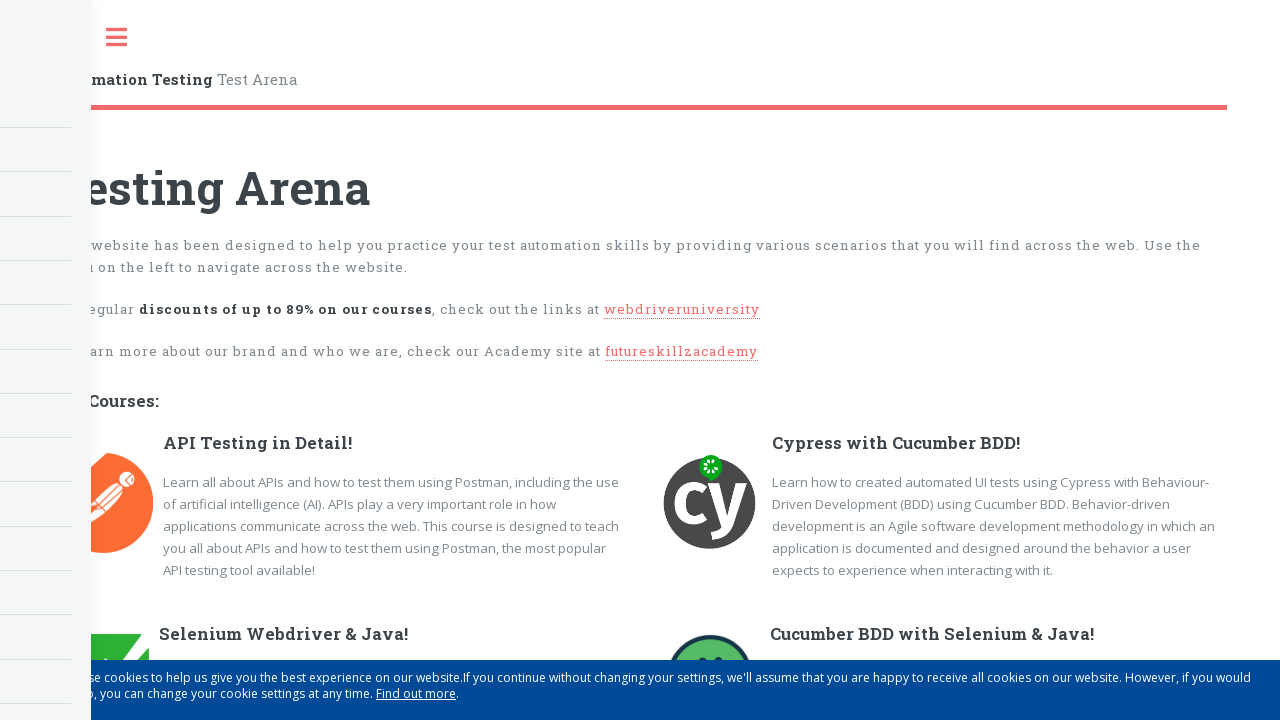

Clicked button to open new tab (attempt 1) at (108, 370) on [type]
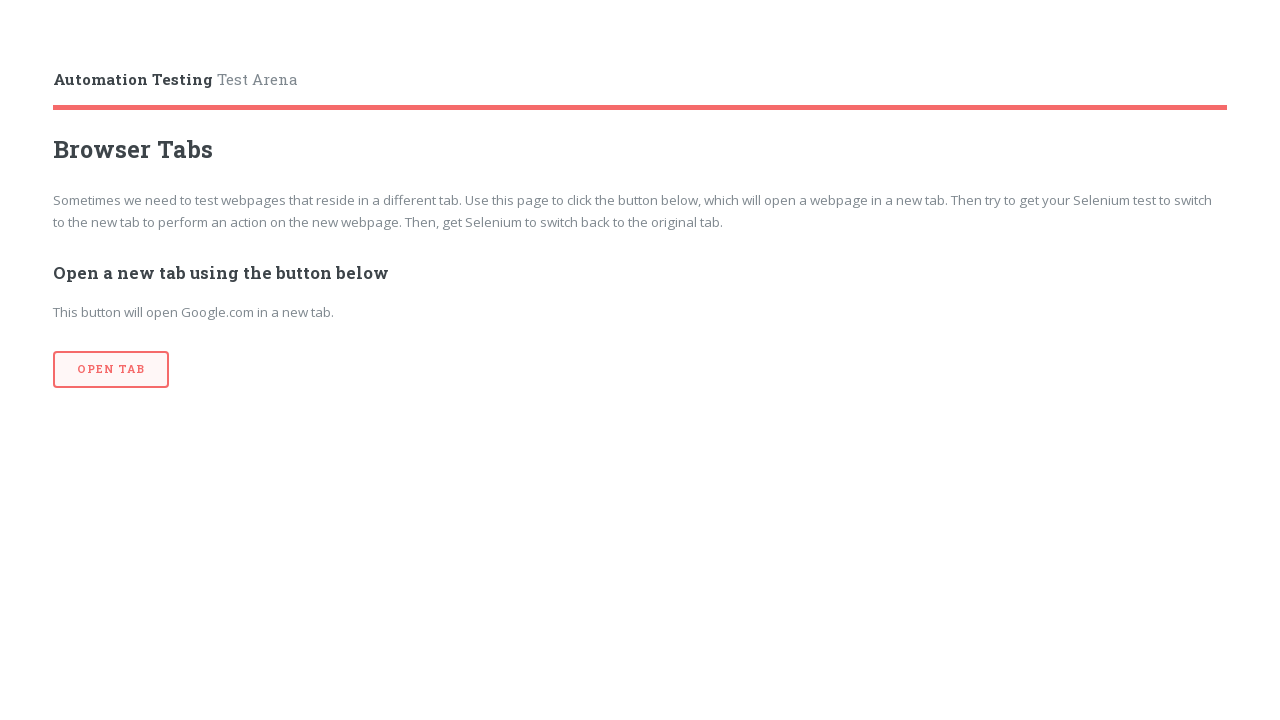

Waited for new tab to open
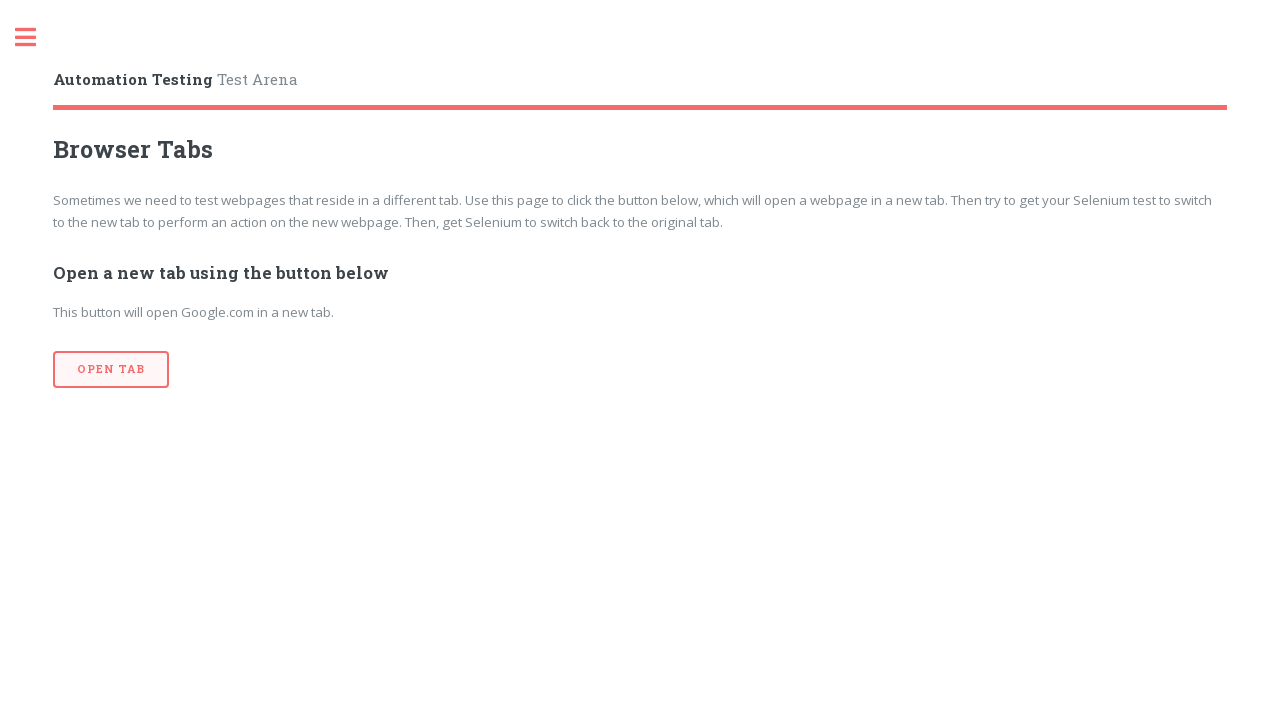

Clicked button to open new tab (attempt 2) at (111, 370) on [type]
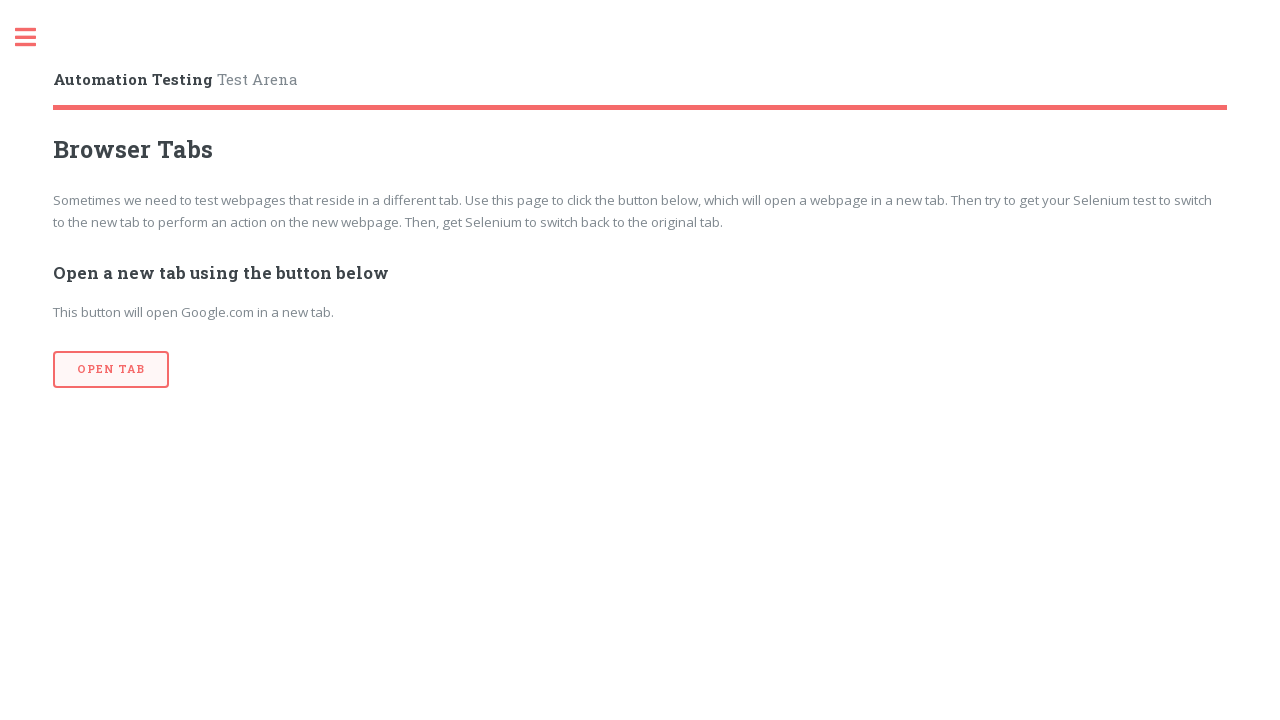

Waited for new tab to open
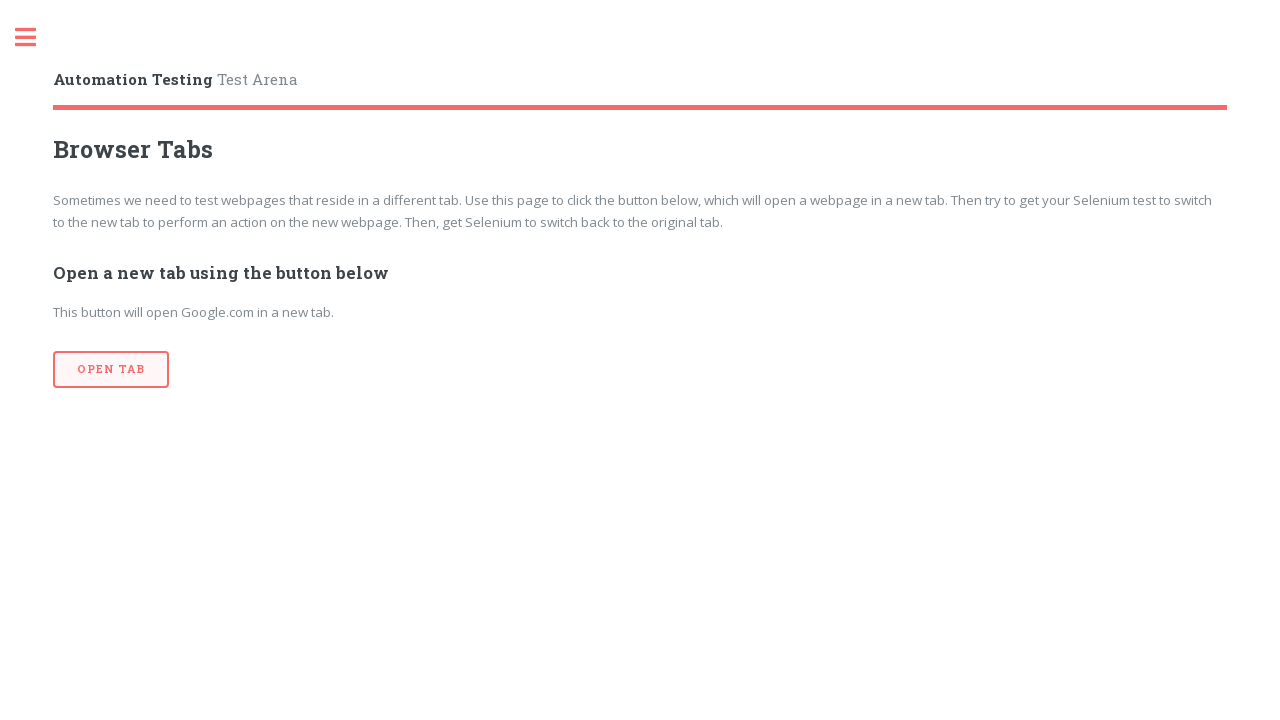

Clicked button to open new tab (attempt 3) at (111, 370) on [type]
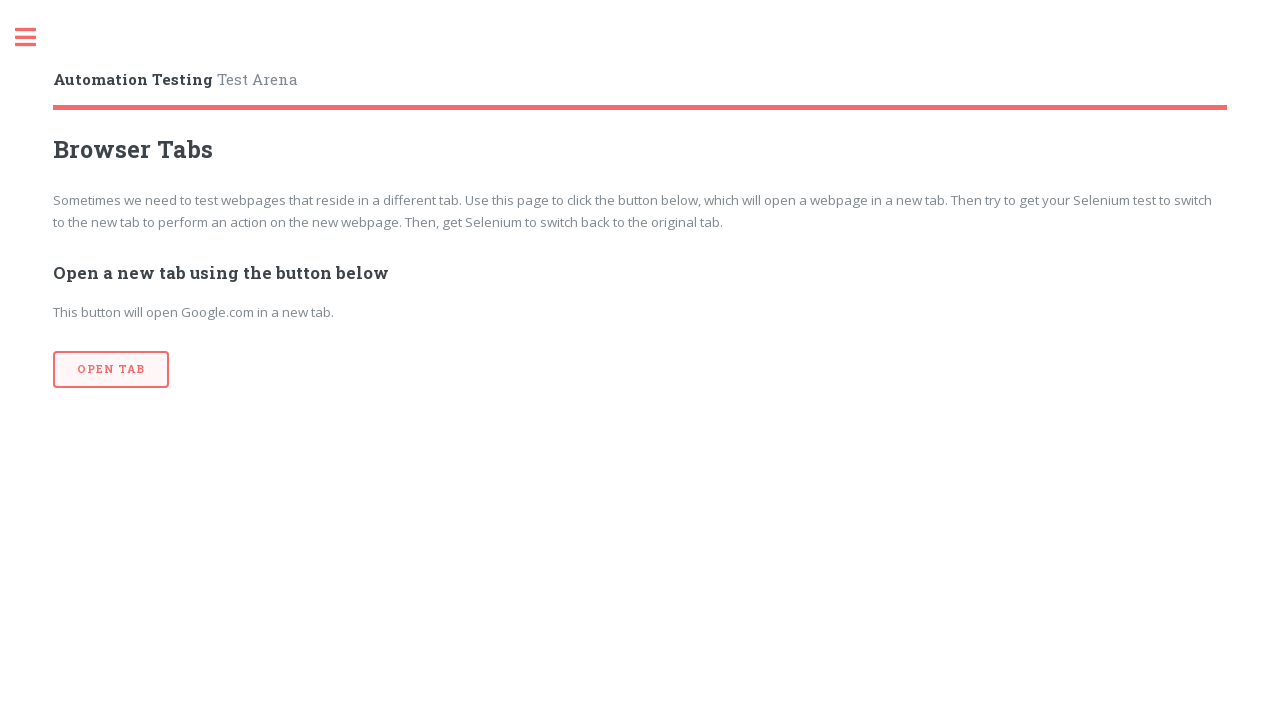

Waited for new tab to open
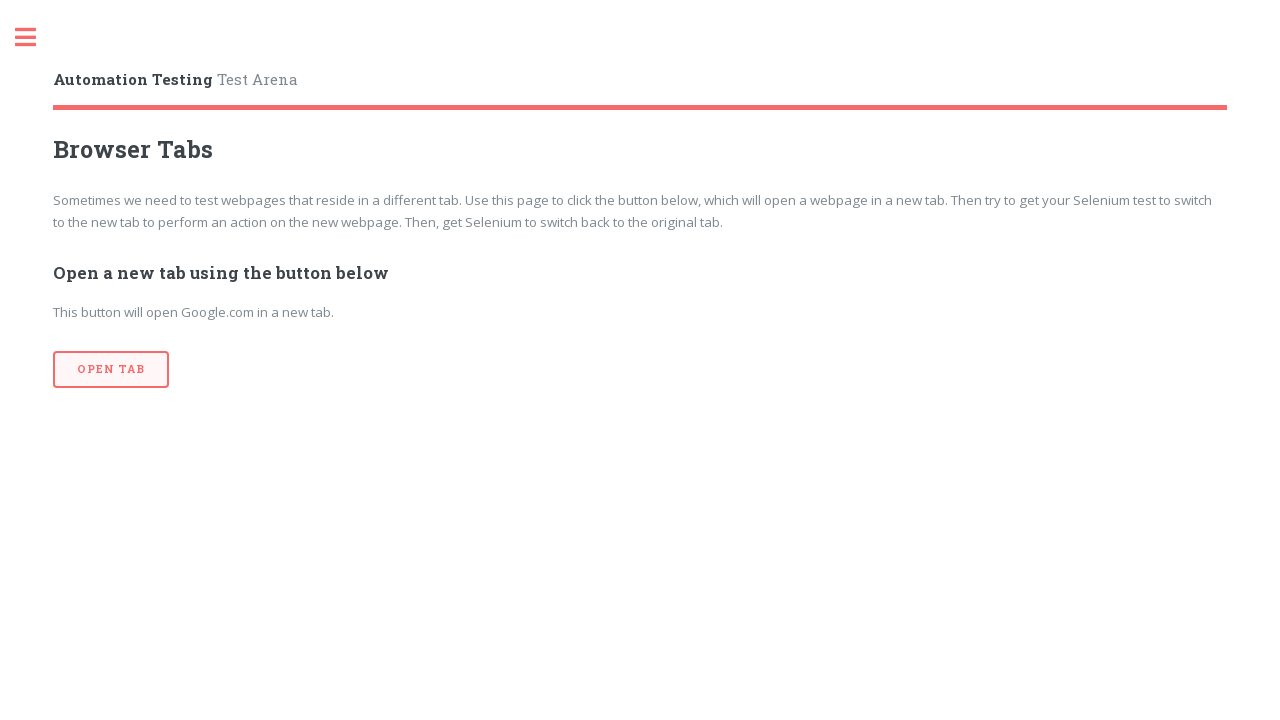

Retrieved all open tabs/pages (total: 4)
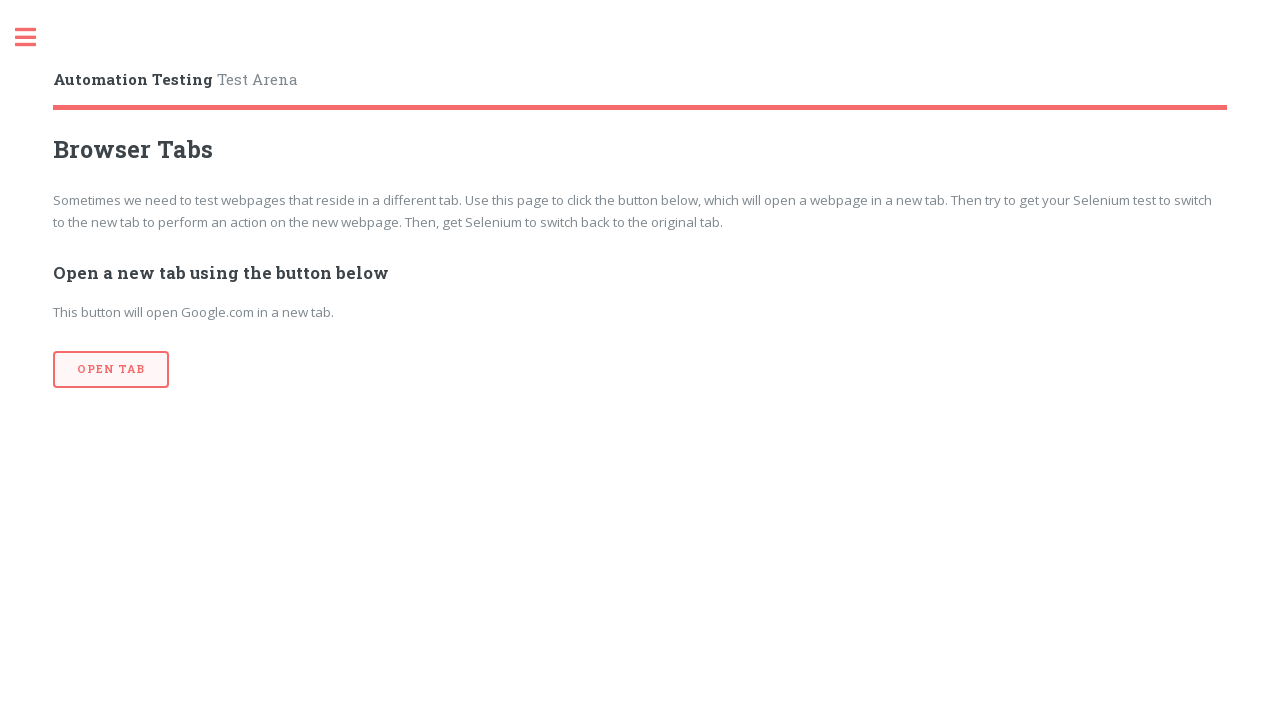

Switched to next tab
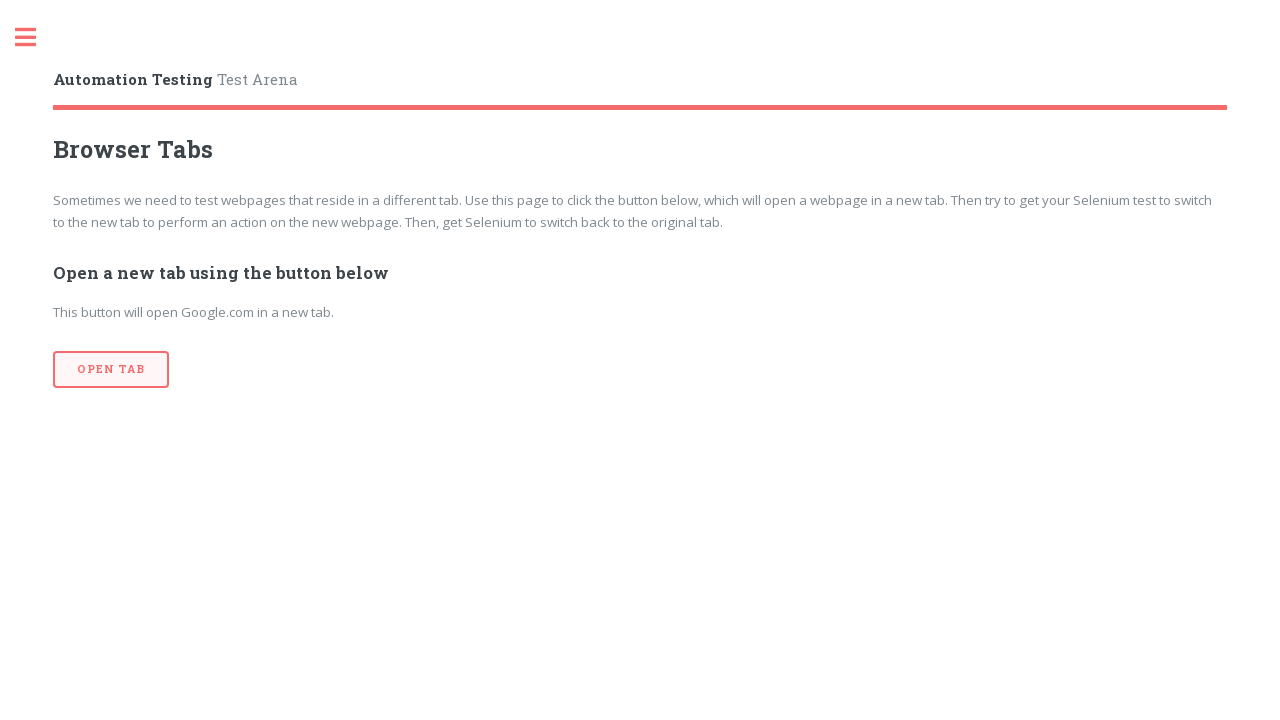

Waited while viewing current tab
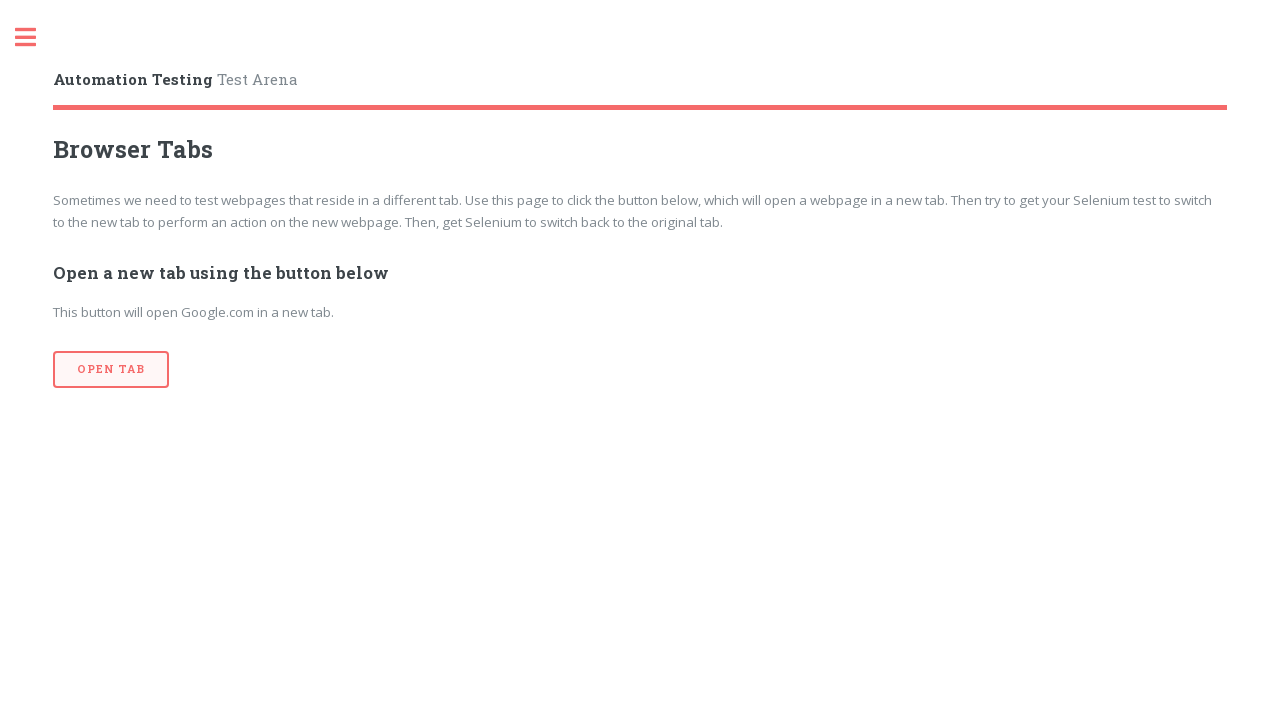

Switched to next tab
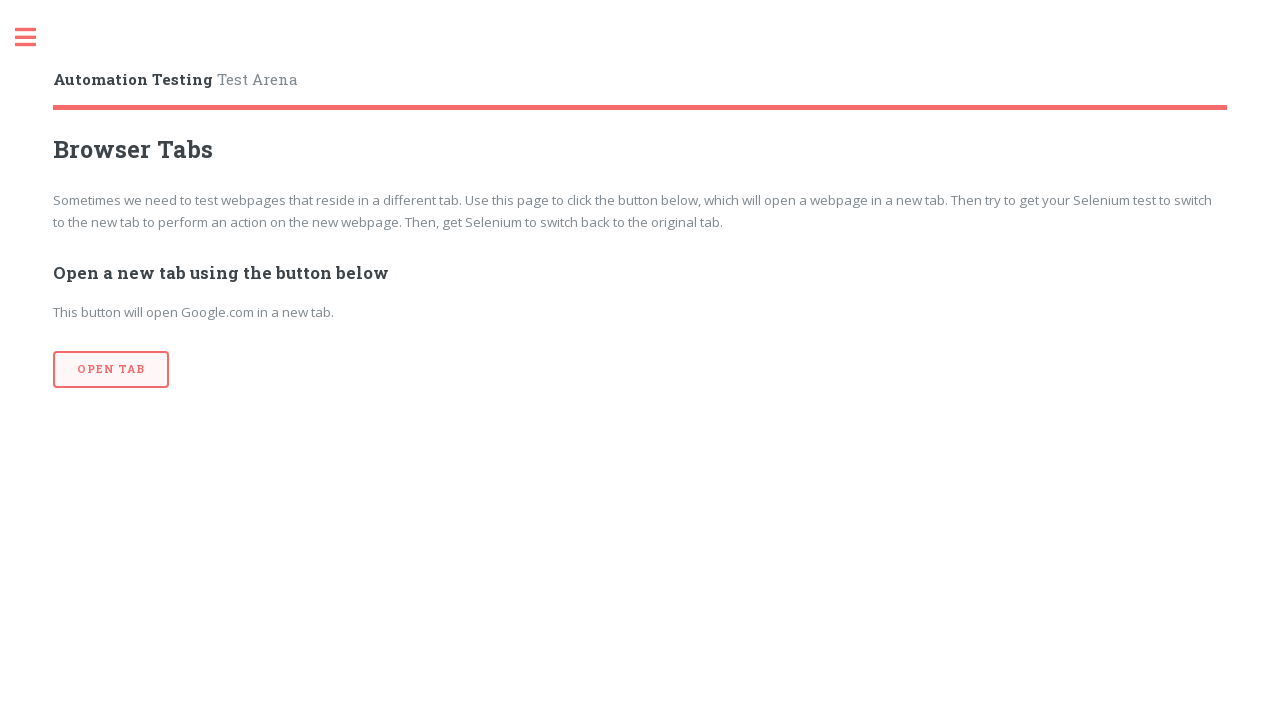

Waited while viewing current tab
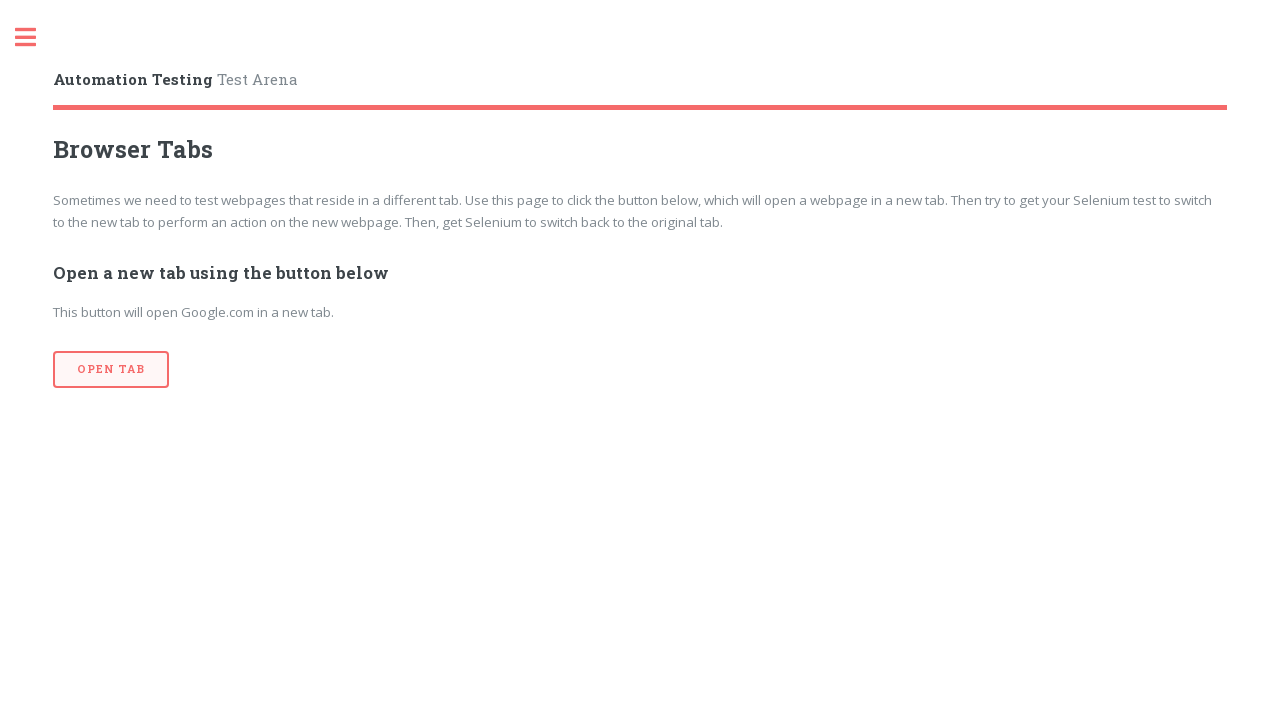

Switched to next tab
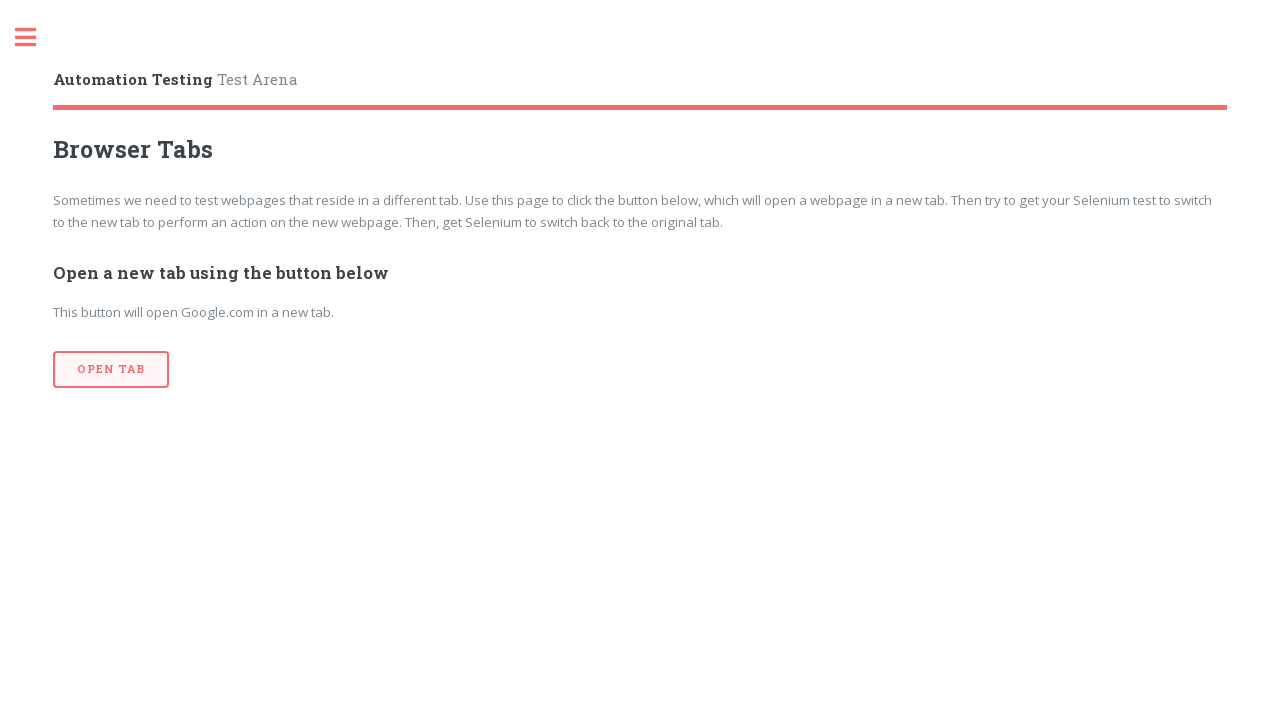

Waited while viewing current tab
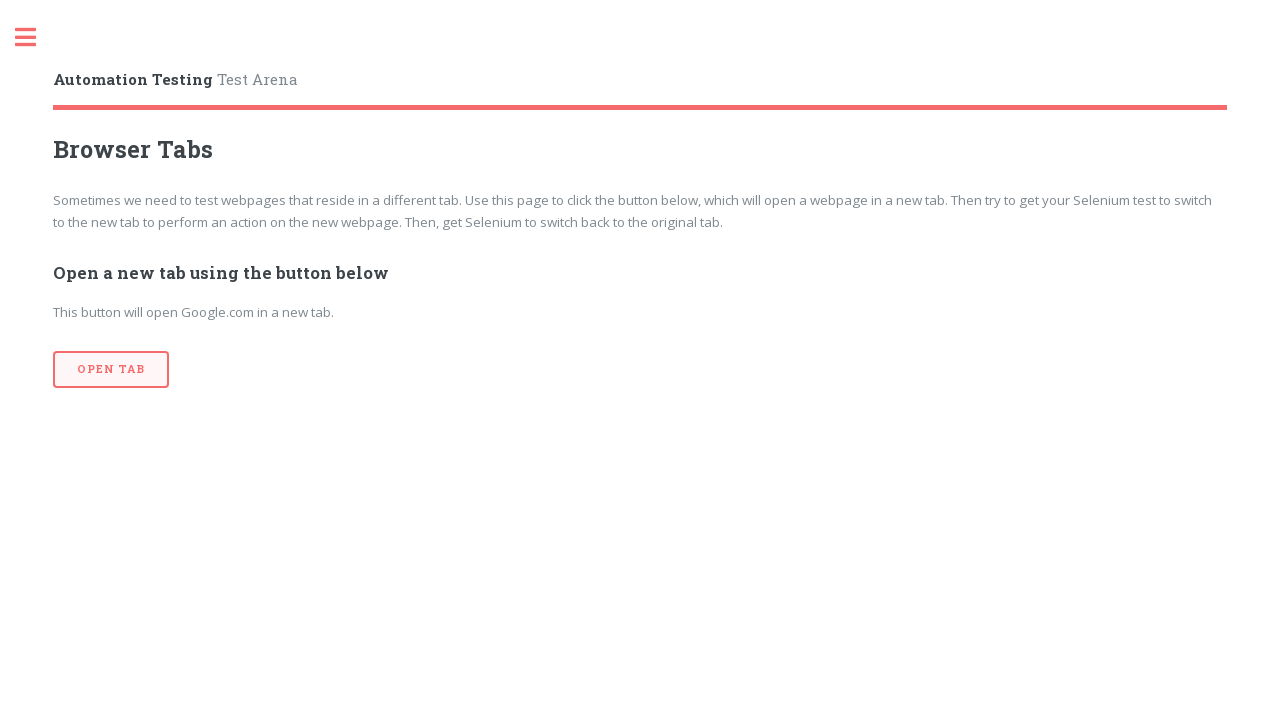

Switched to next tab
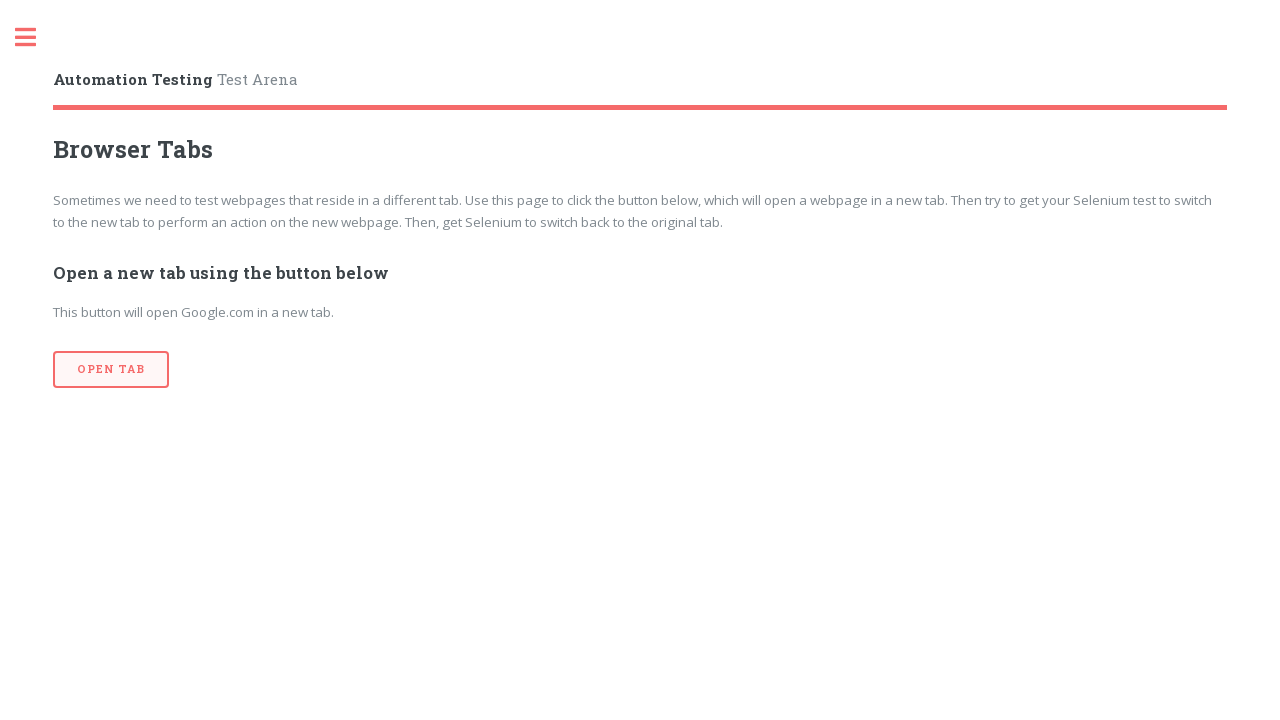

Waited while viewing current tab
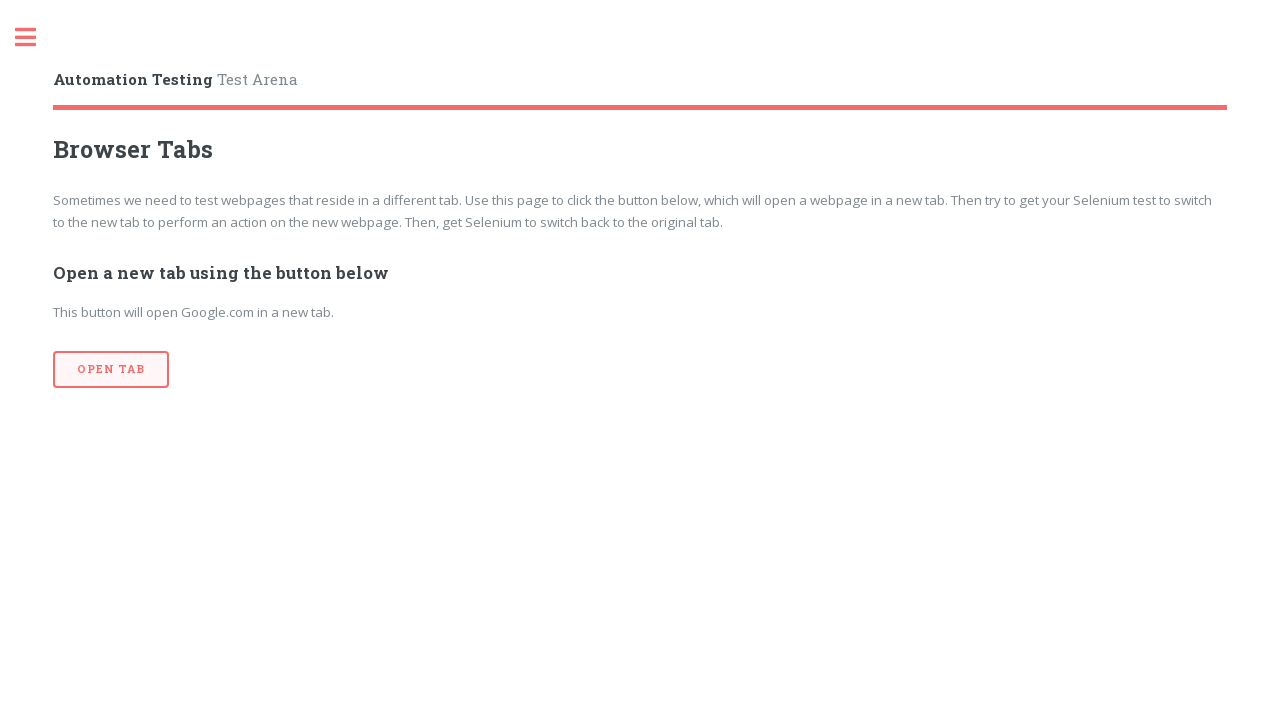

Switched back to the first tab
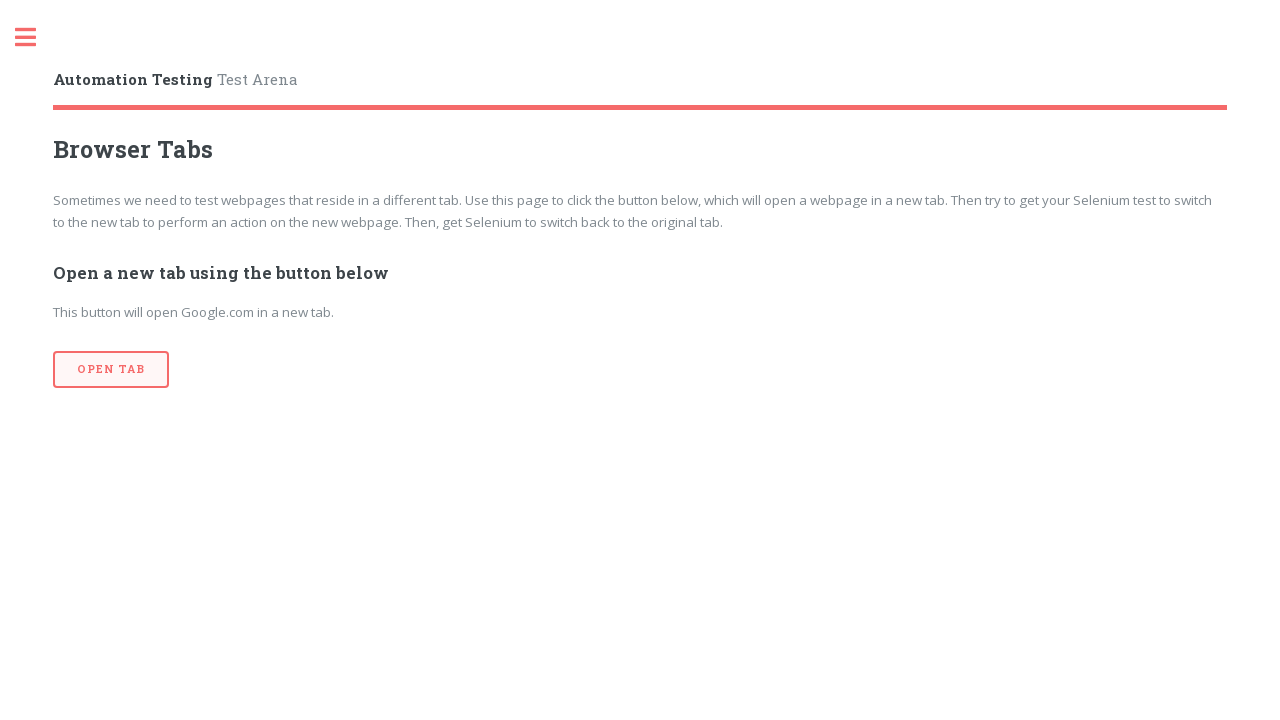

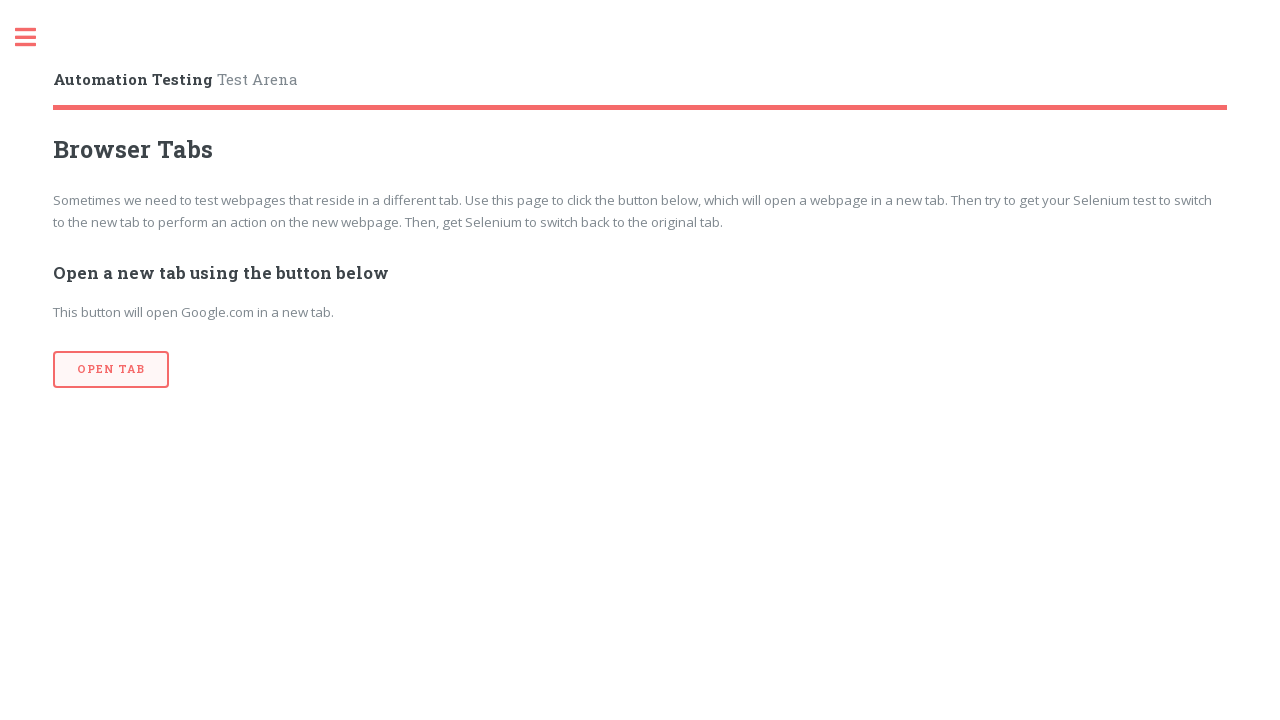